Tests checkbox selection by clicking the "Remember me" checkbox and verifying it becomes selected

Starting URL: https://www.techlearn.in/admin

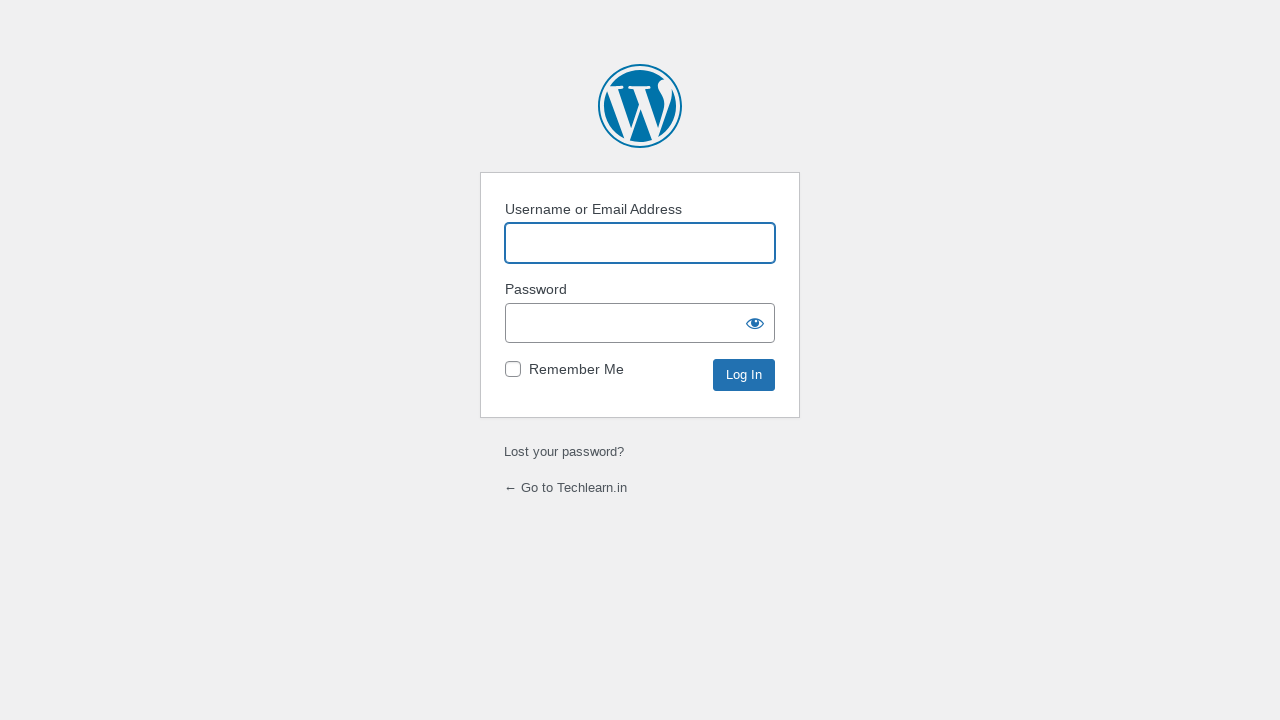

Located the Remember me checkbox element
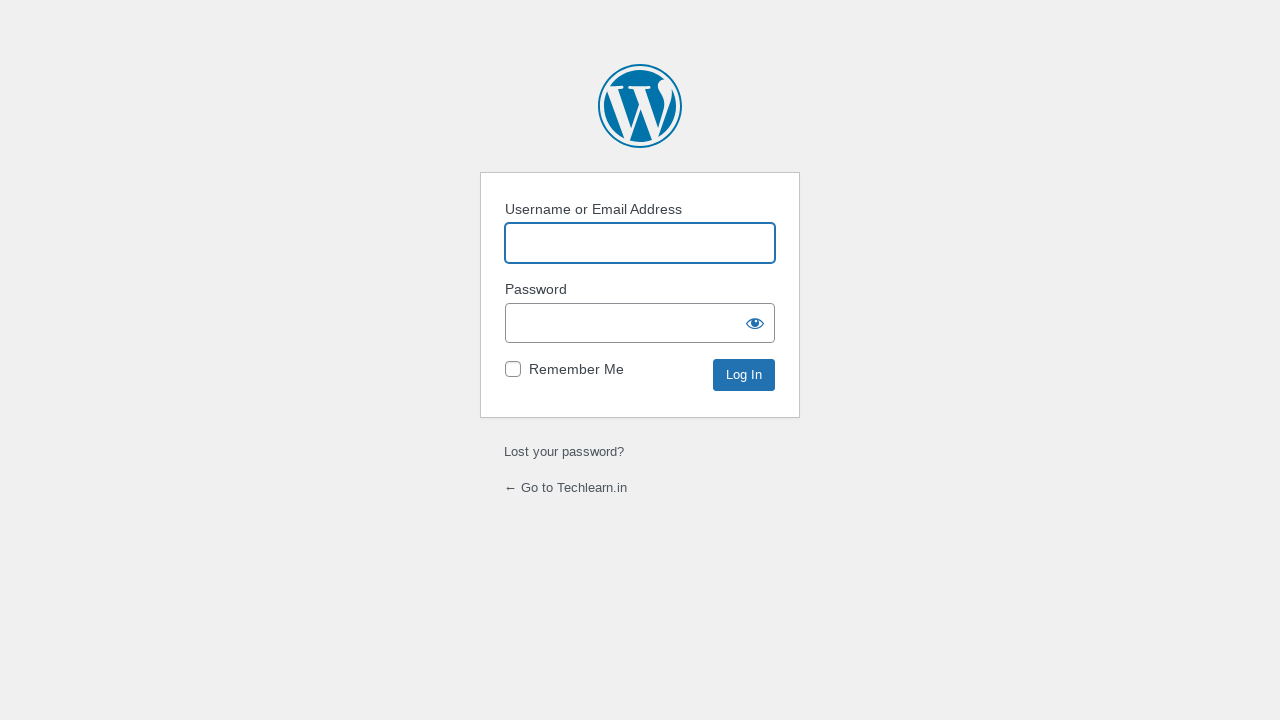

Clicked the Remember me checkbox at (513, 369) on #rememberme
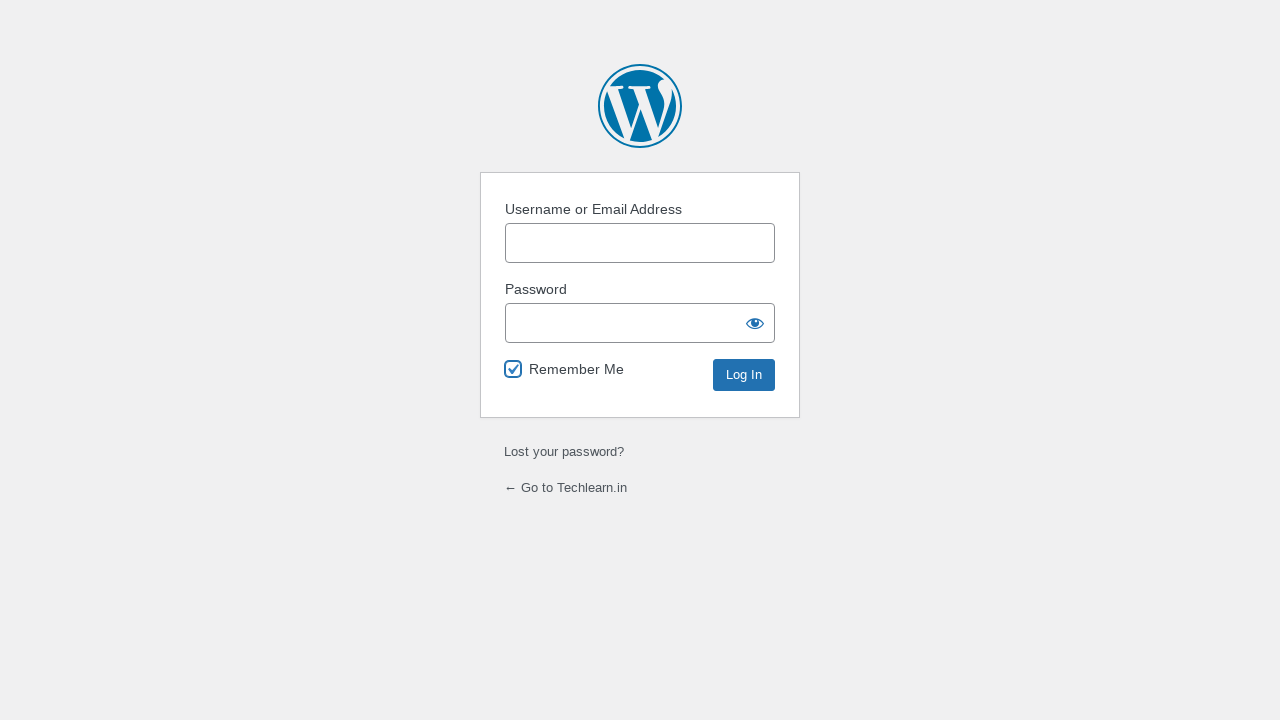

Verified Remember me checkbox is selected
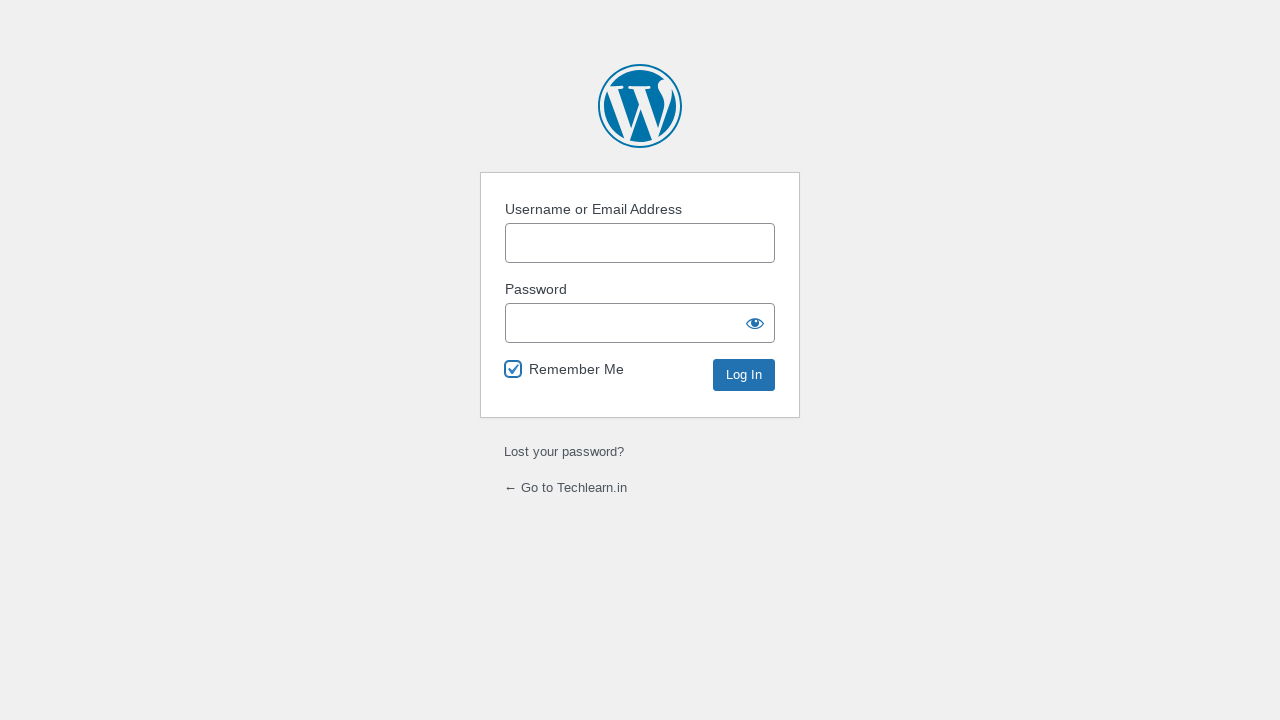

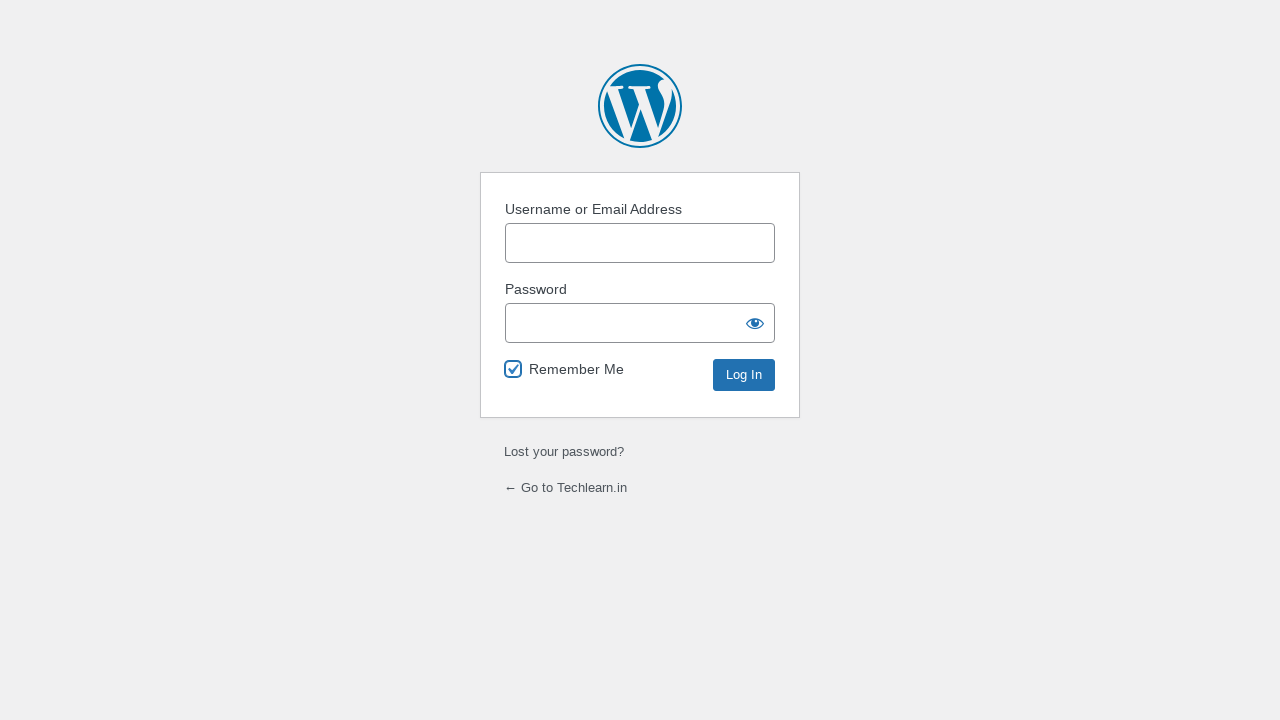